Tests a registration form by filling in first name, last name, and email fields, then submitting the form and verifying the success message

Starting URL: http://suninjuly.github.io/registration1.html

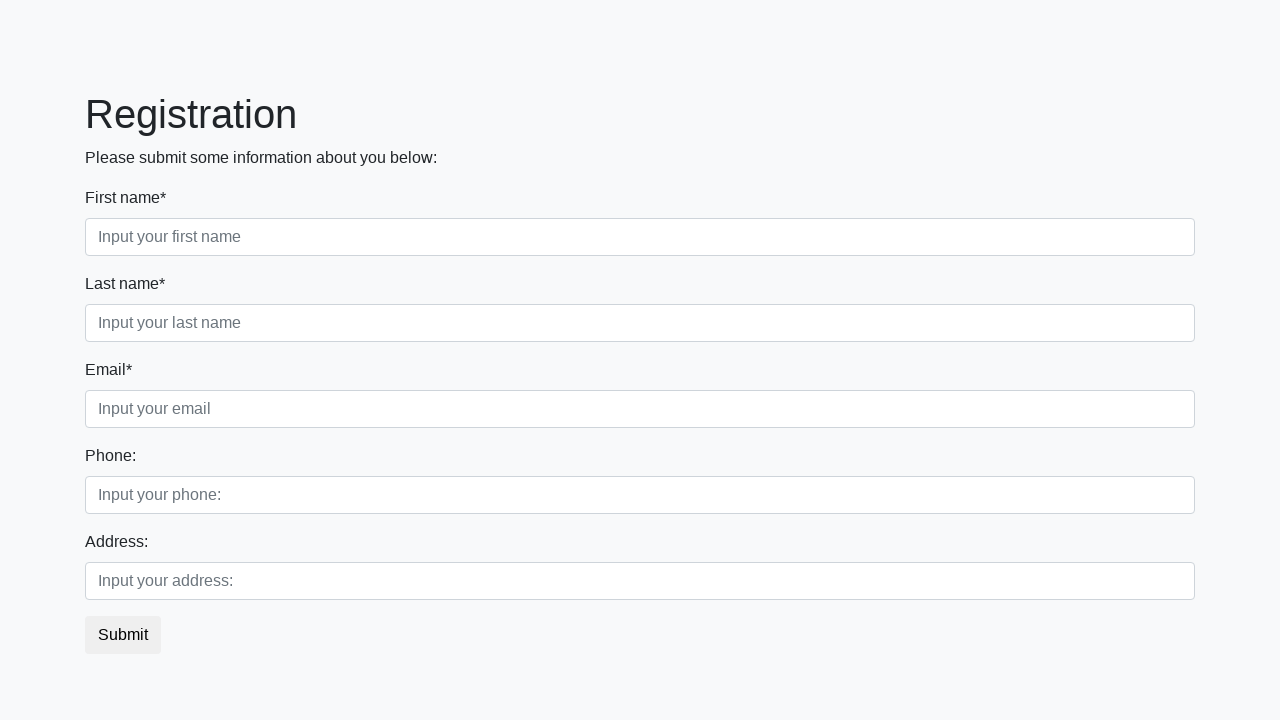

Filled first name field with 'Ivan' on [placeholder="Input your first name"]
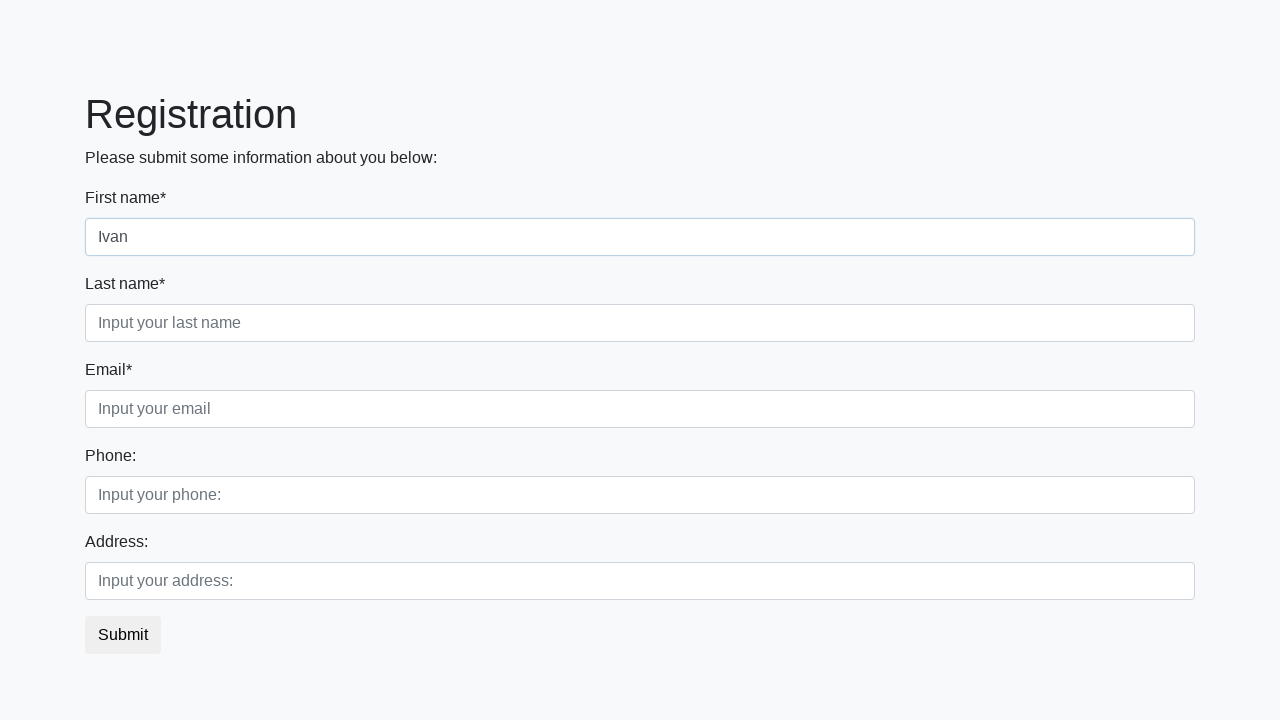

Filled last name field with 'Petrov' on [placeholder="Input your last name"]
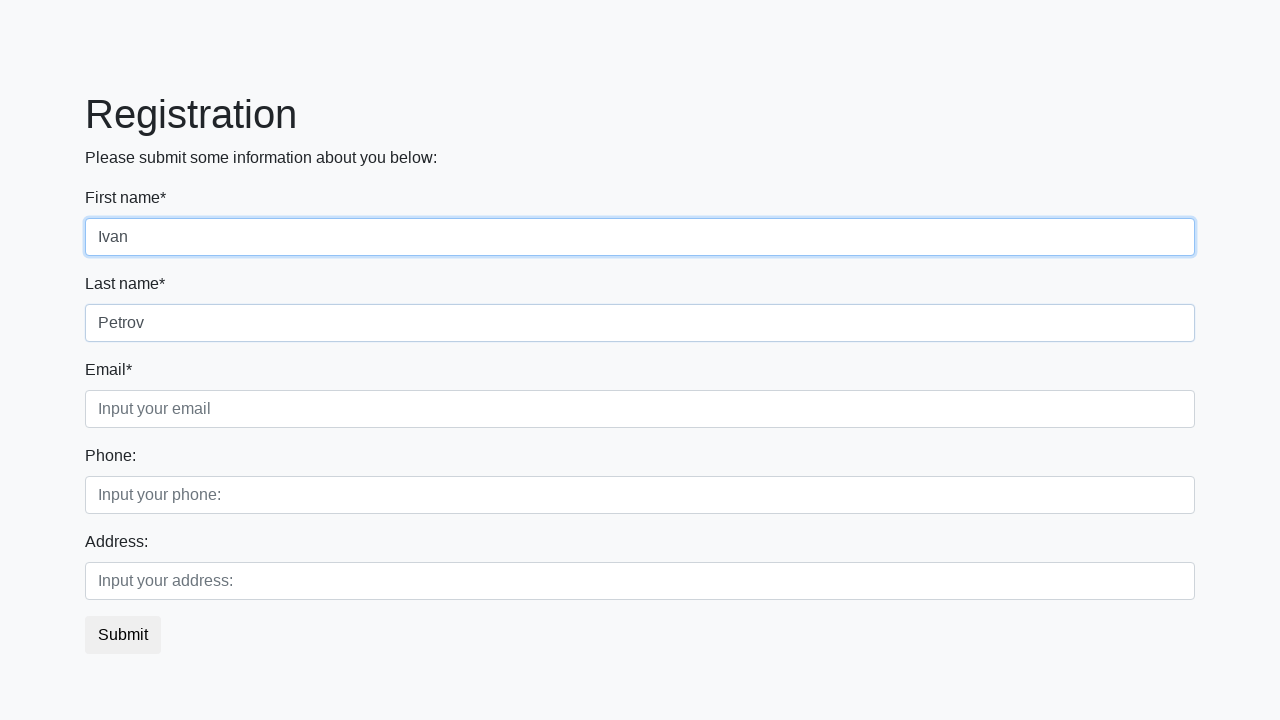

Filled email field with 'Smolensk@qqqqq.ru' on [placeholder="Input your email"]
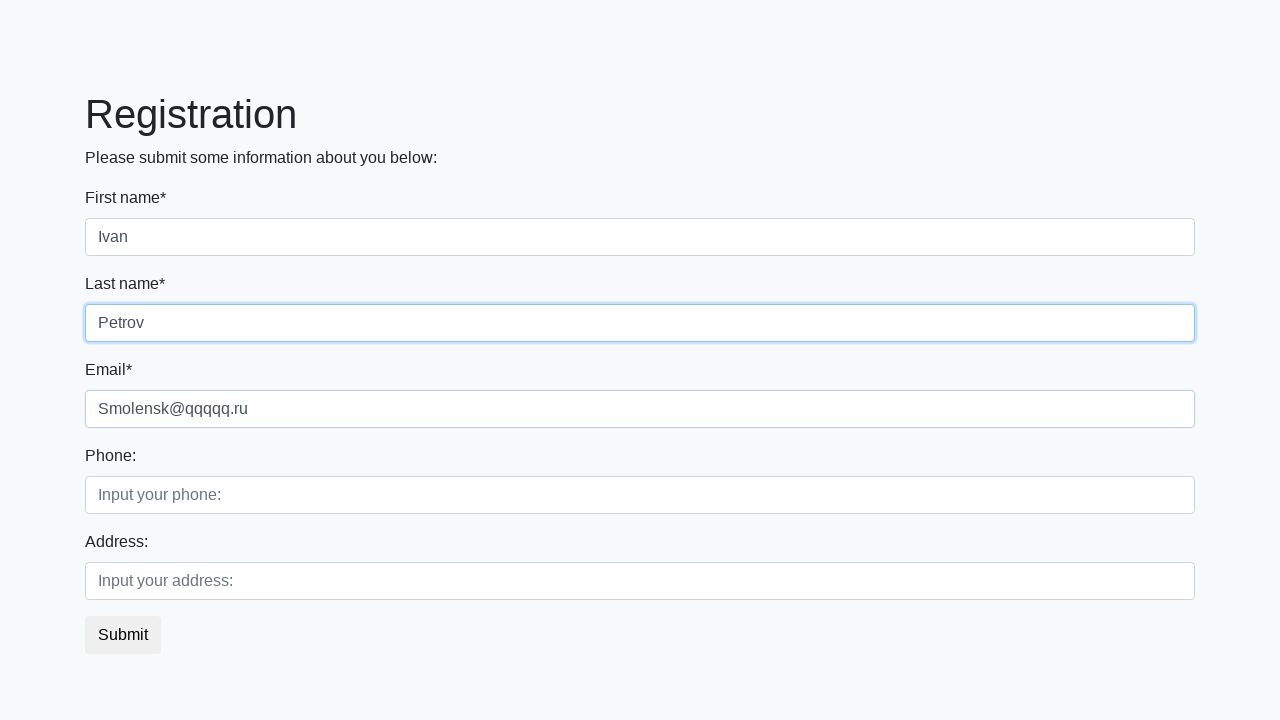

Clicked submit button at (123, 635) on button.btn
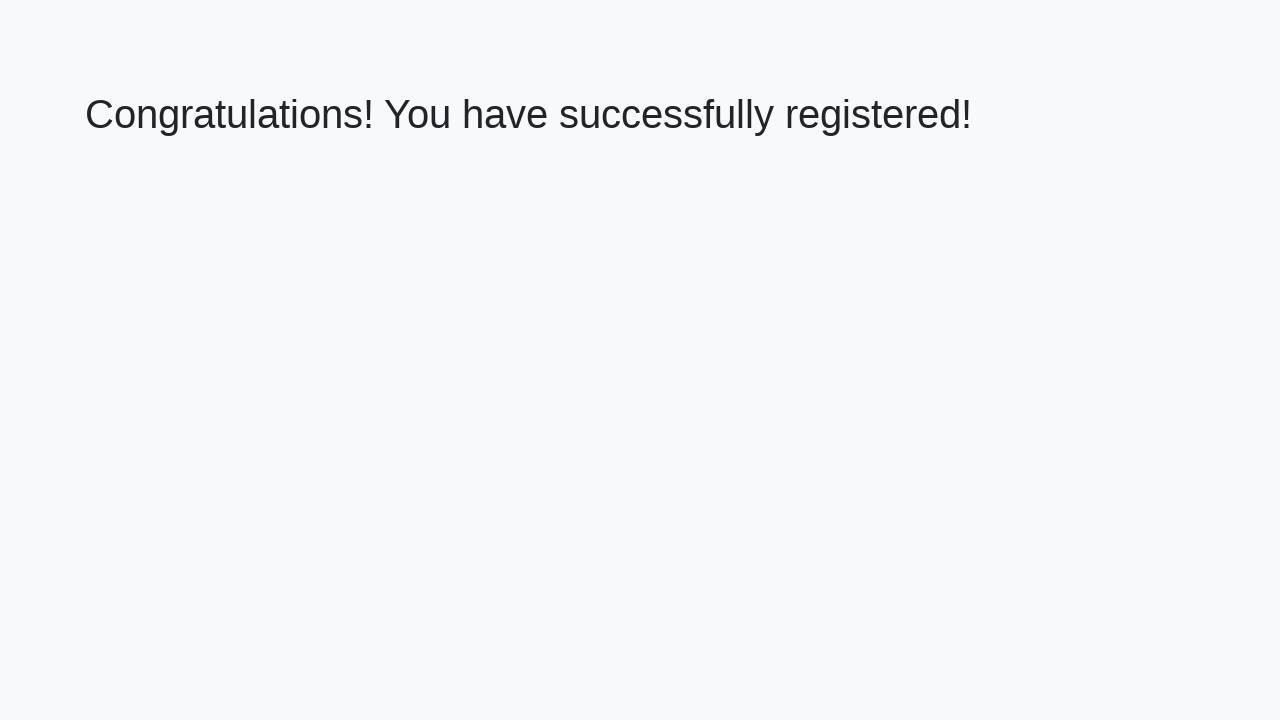

Success message element loaded
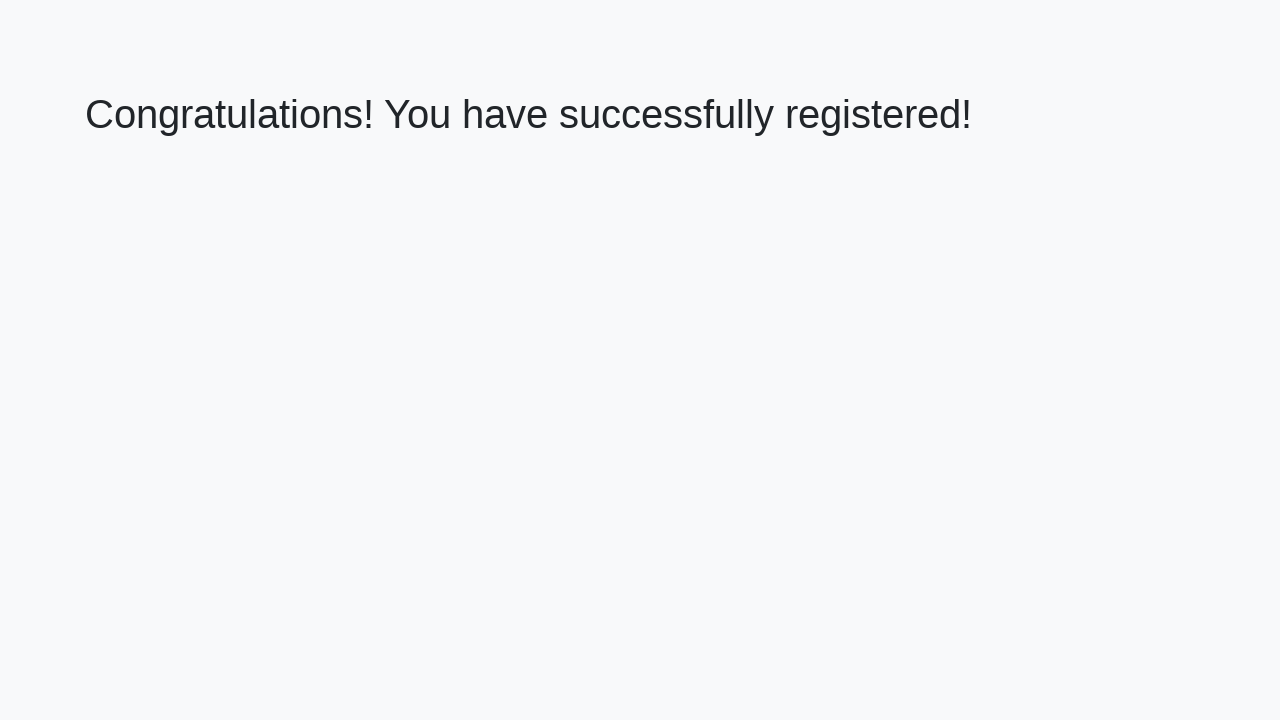

Retrieved success message text: 'Congratulations! You have successfully registered!'
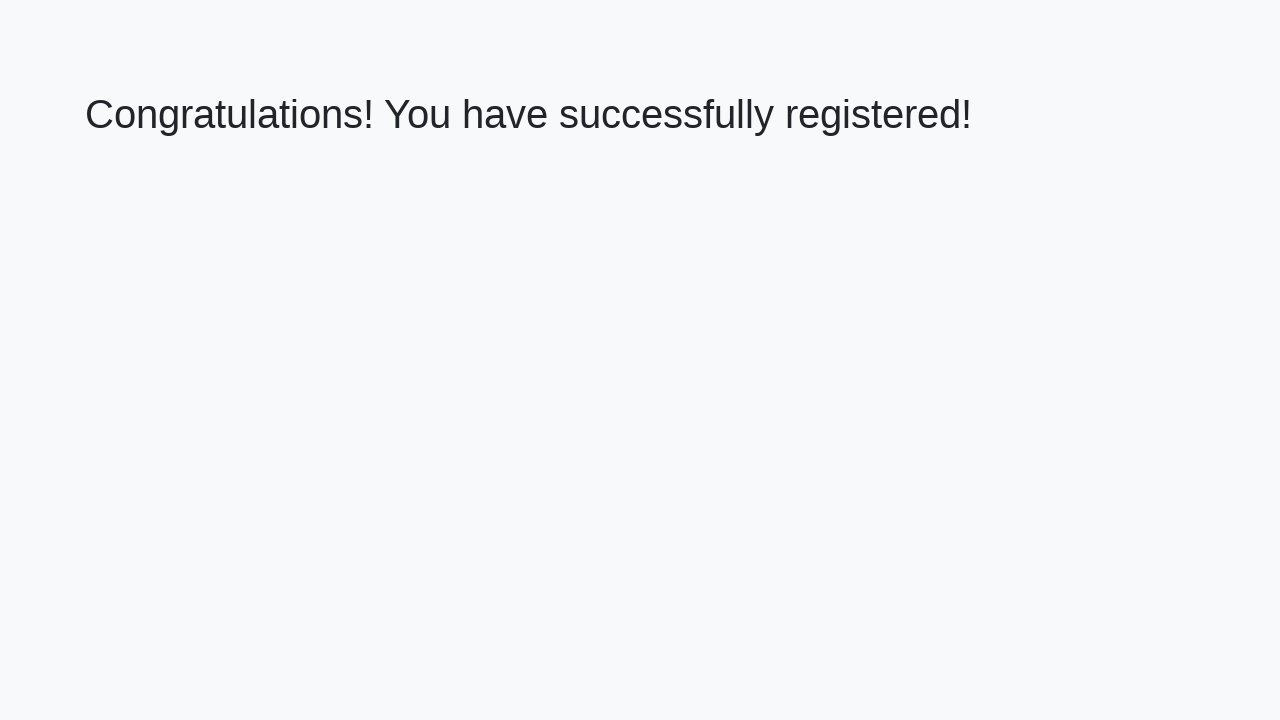

Verified success message matches expected text
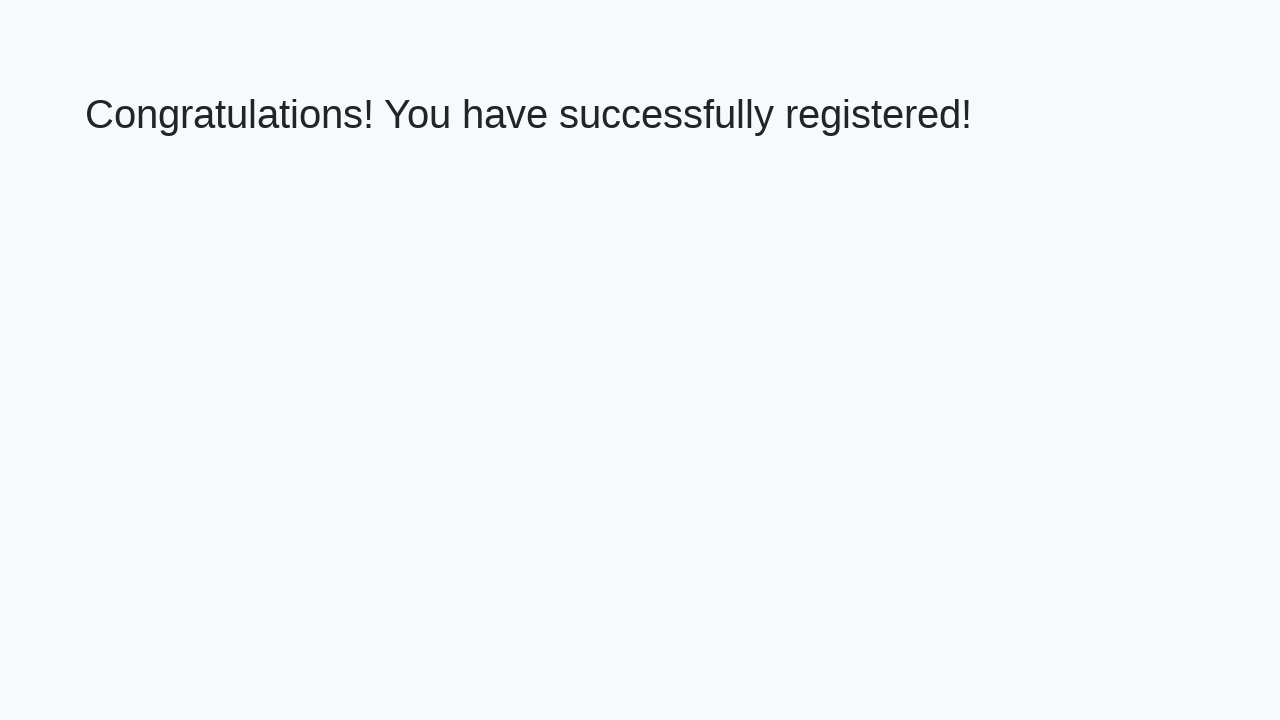

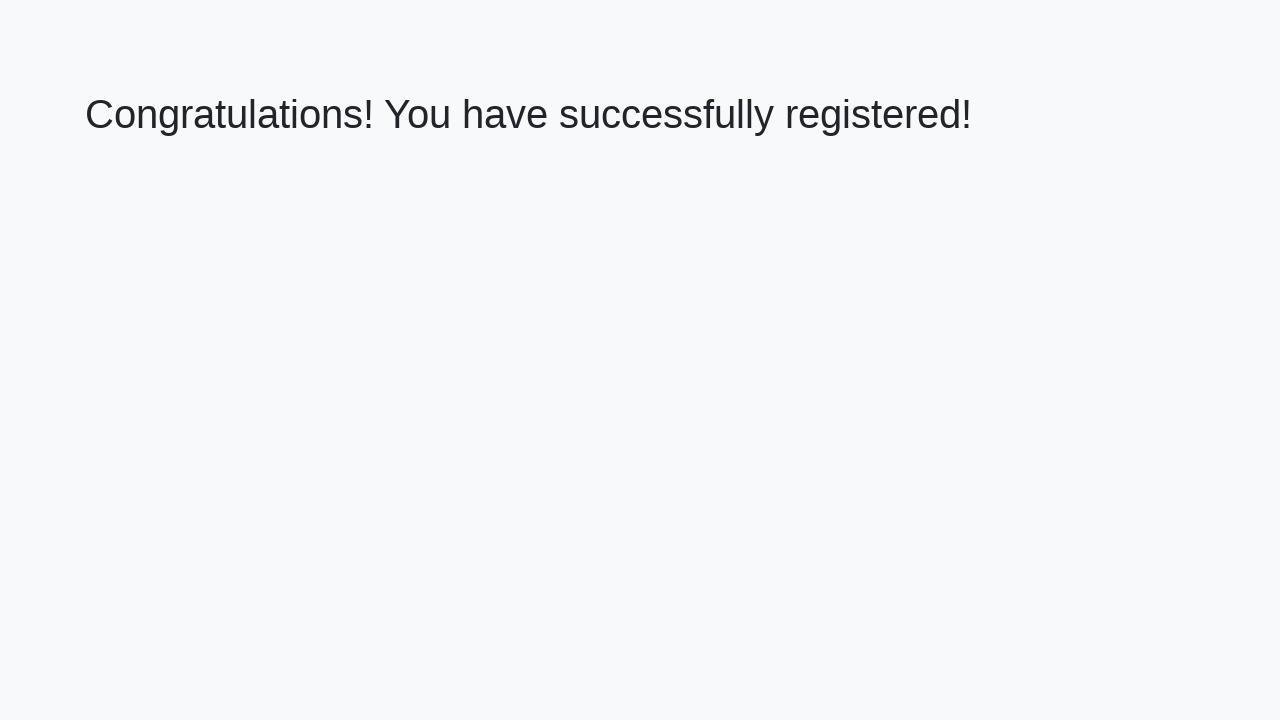